Tests the clear functionality by filling a name input field with text and then clearing it on a Selenium practice page.

Starting URL: https://www.tutorialspoint.com/selenium/practice/selenium_automation_practice.php

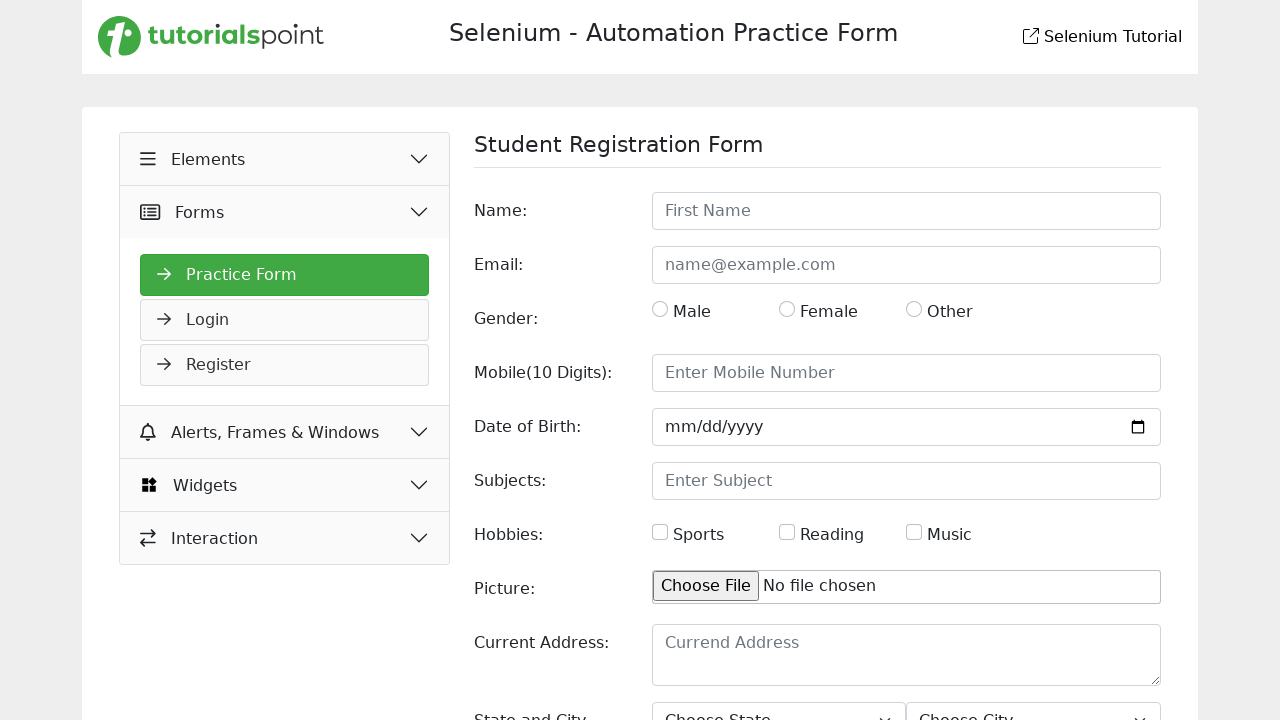

Navigated to Selenium practice page
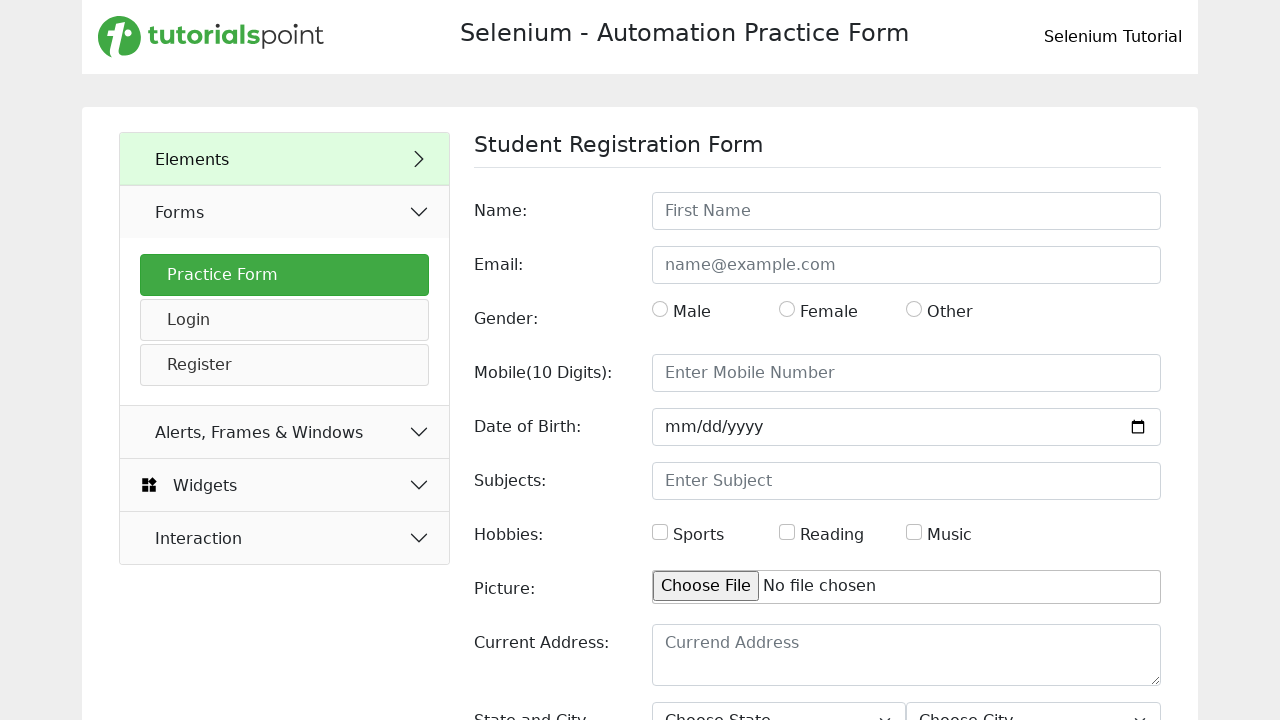

Filled name input field with 'Razeen' on input#name
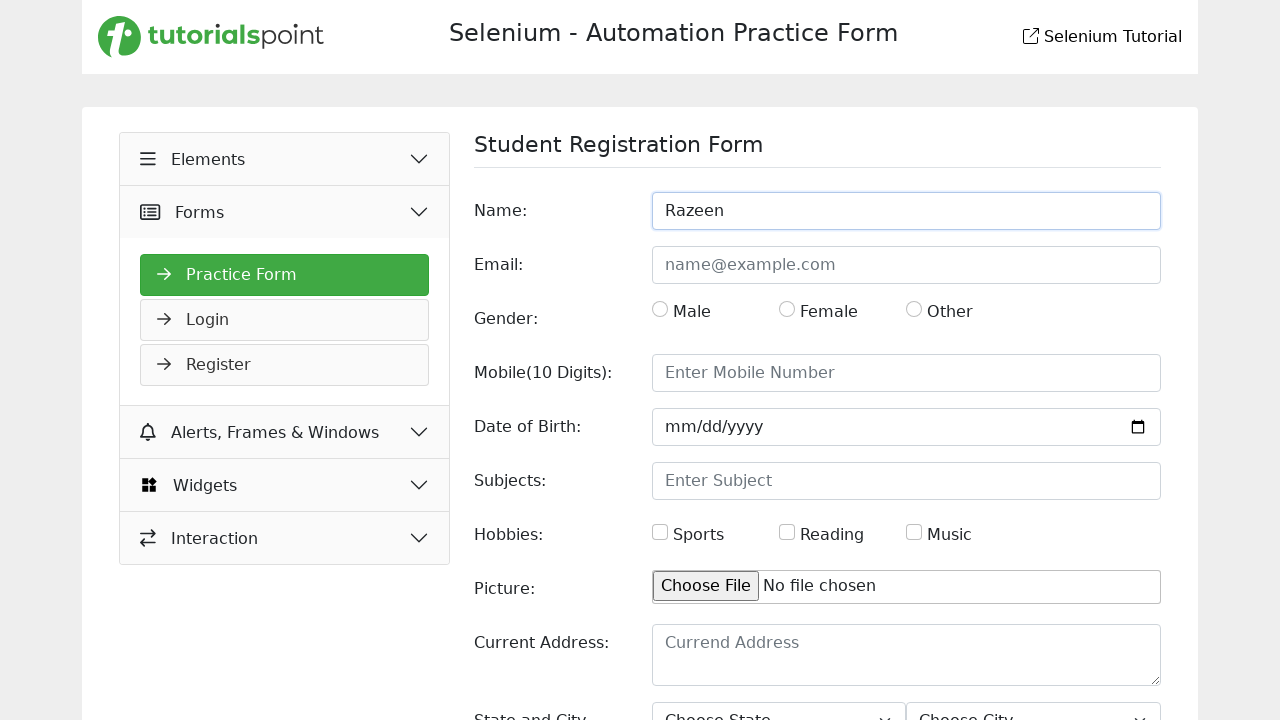

Waited 2 seconds to observe filled name value
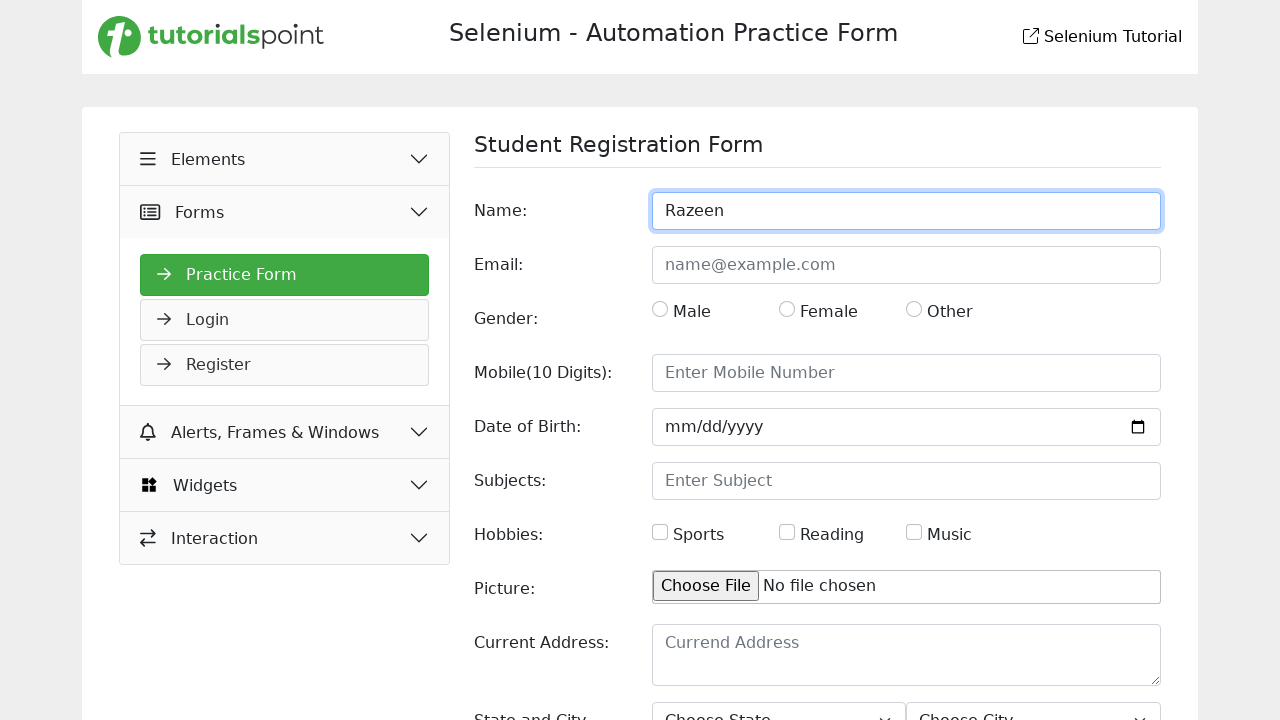

Cleared the name input field on input#name
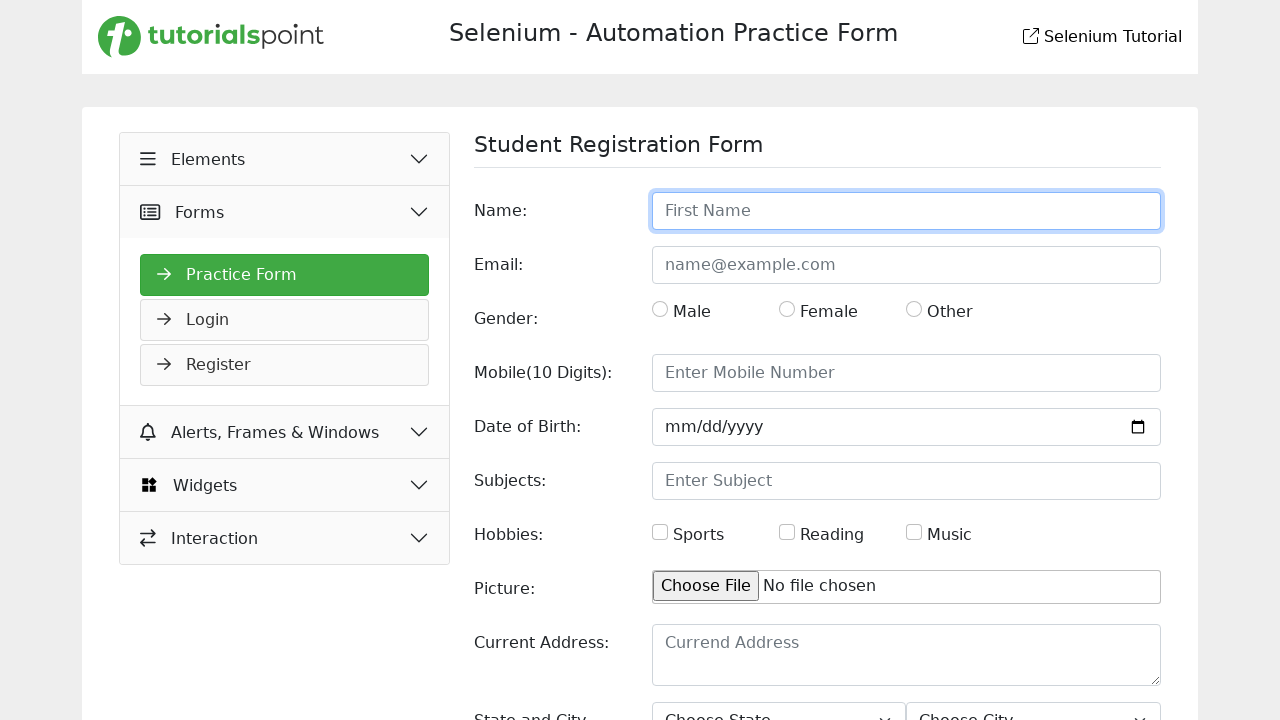

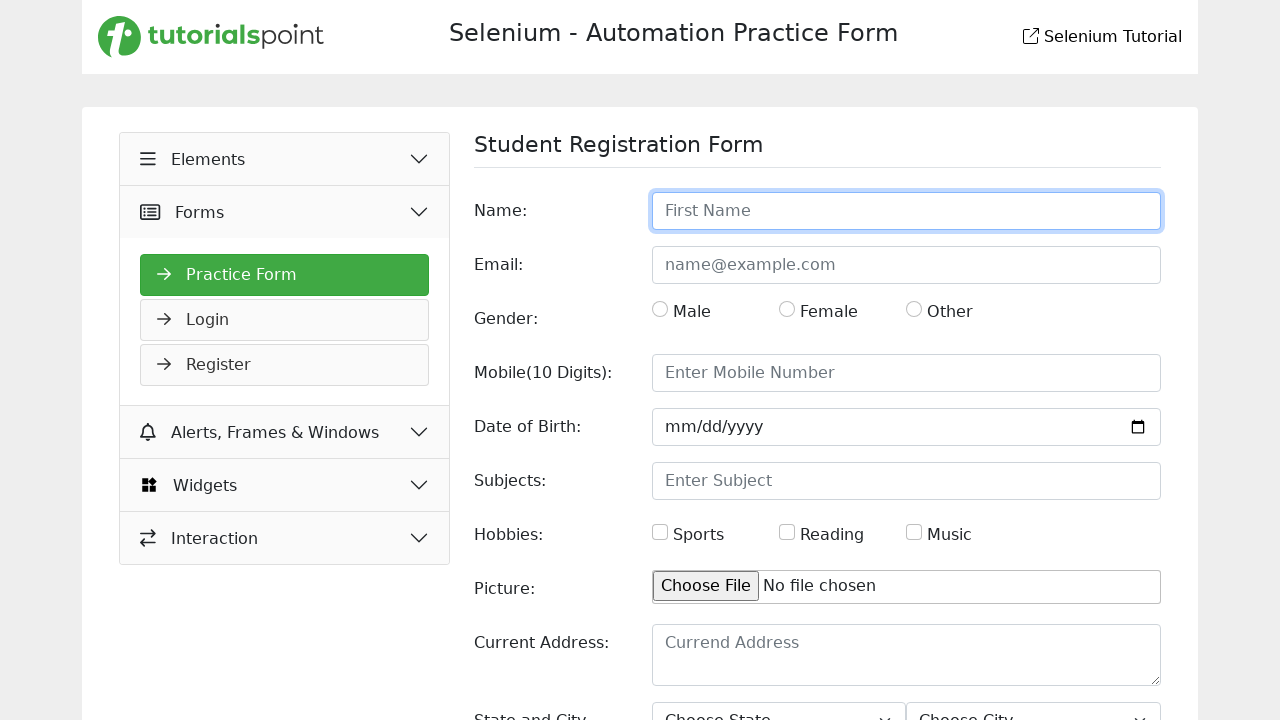